Tests a data types form by filling in personal information fields (name, address, email, phone, city, country, job position, company) and submitting the form, then verifying validation styling on the zip code field.

Starting URL: https://bonigarcia.dev/selenium-webdriver-java/data-types.html

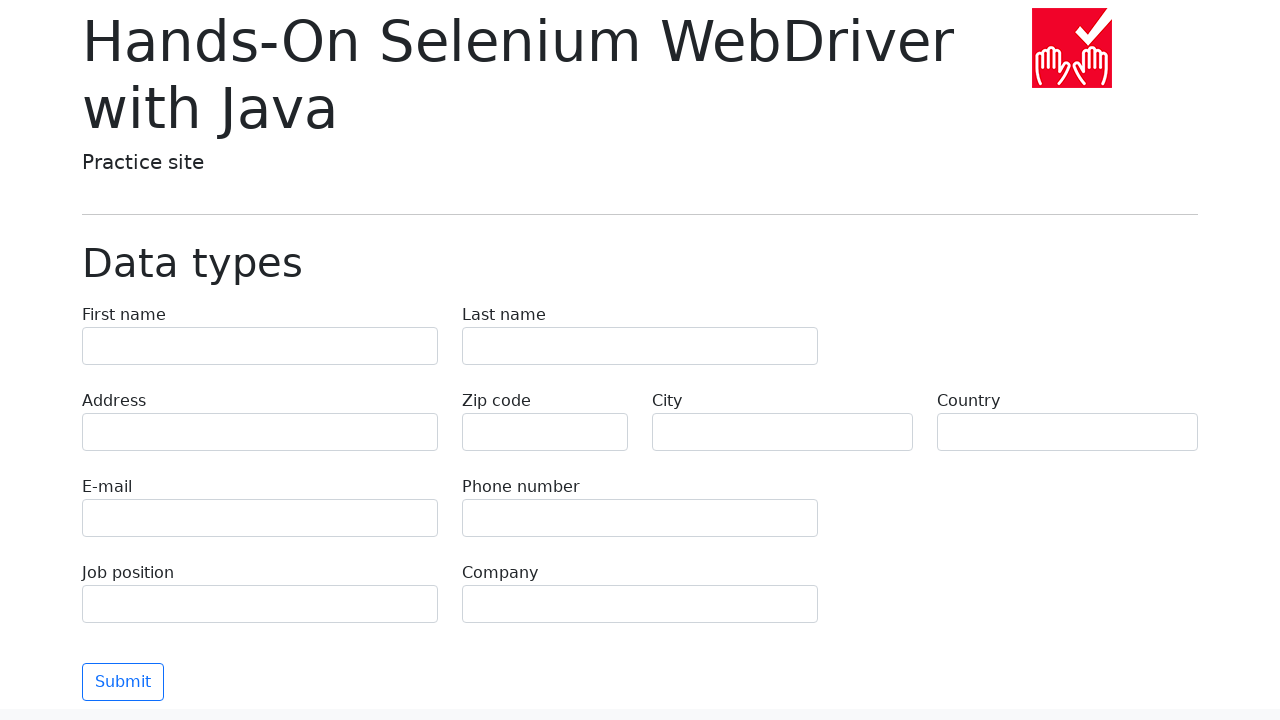

Waited for form submit button to load
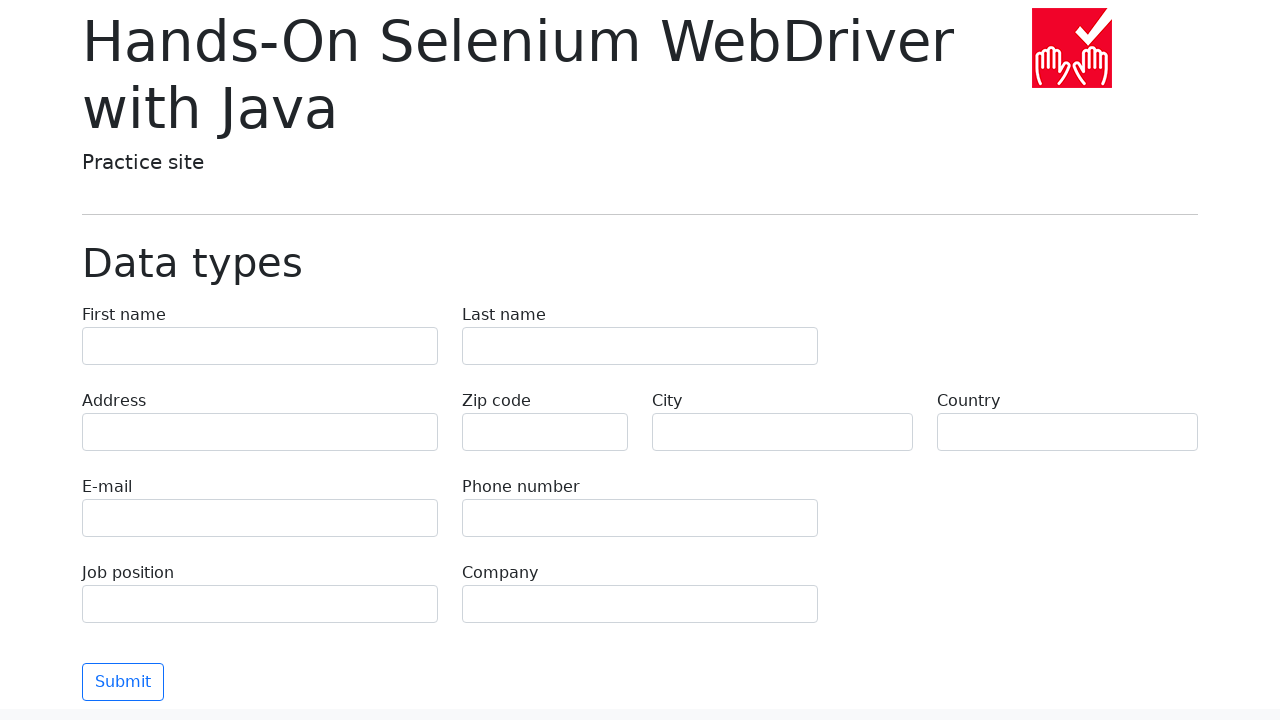

Filled first name field with 'Иван' on [name='first-name']
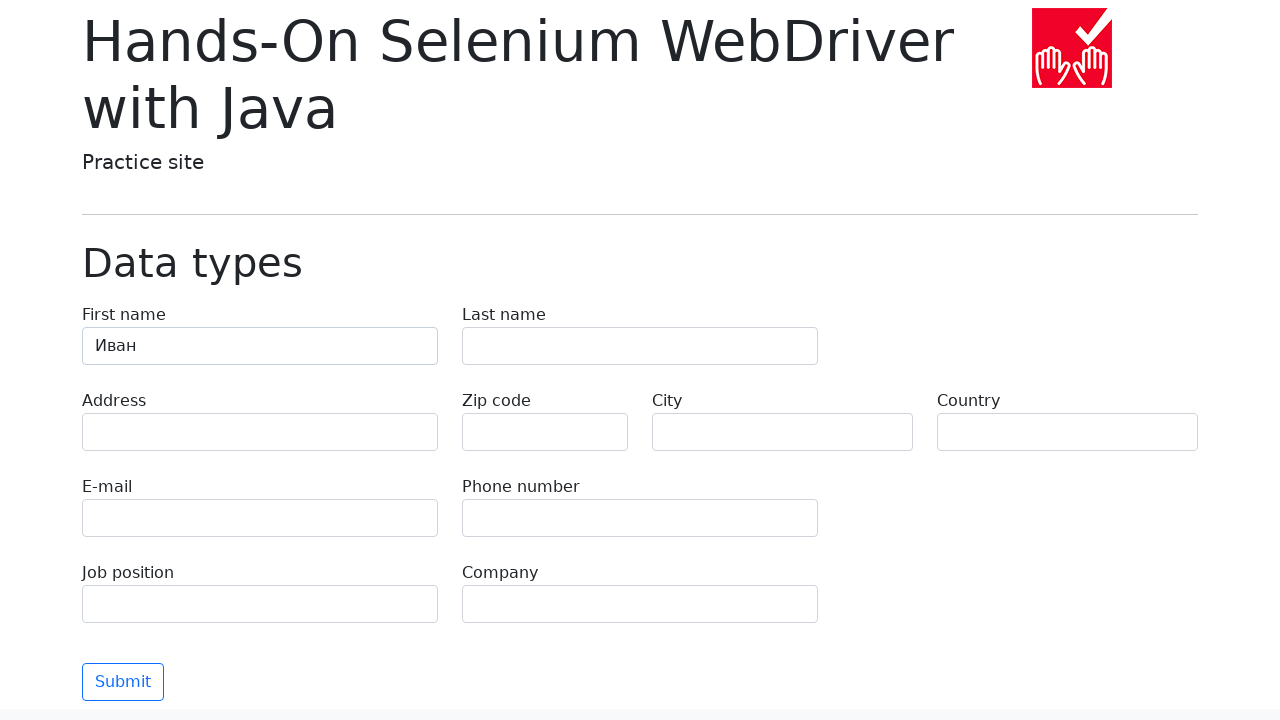

Filled last name field with 'Петров' on [name='last-name']
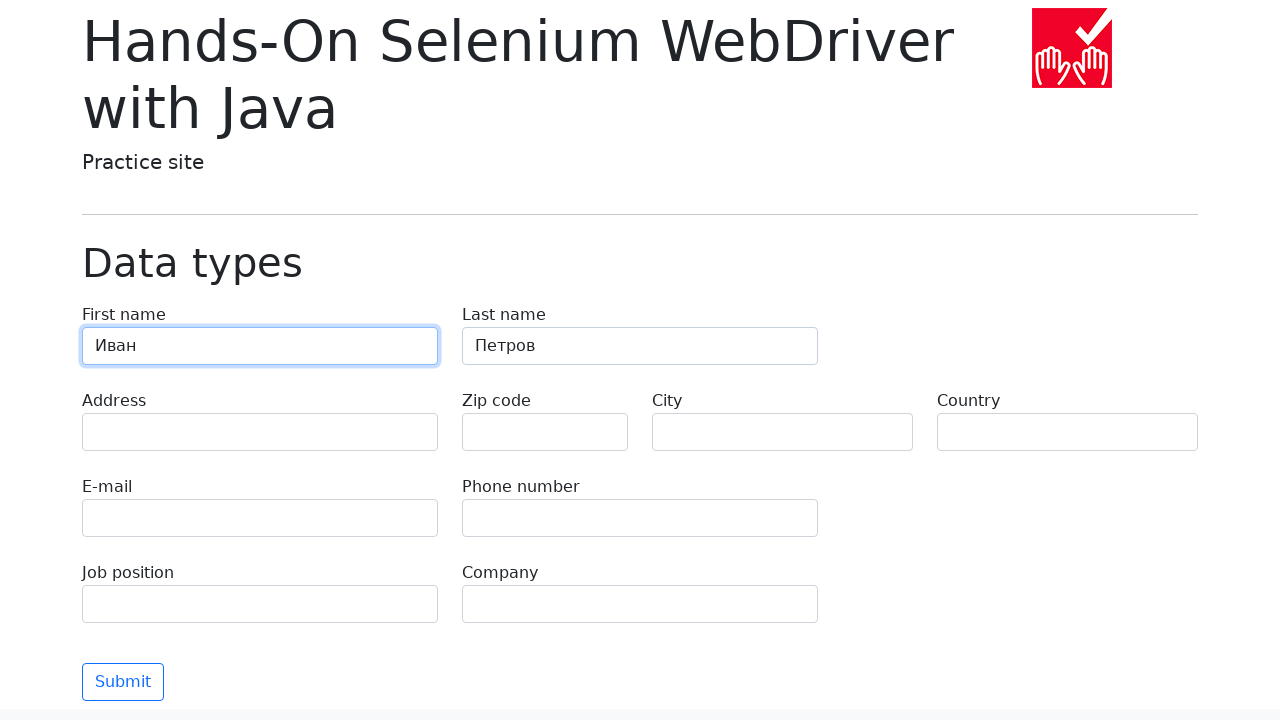

Filled address field with 'Ленина, 55-3' on [name='address']
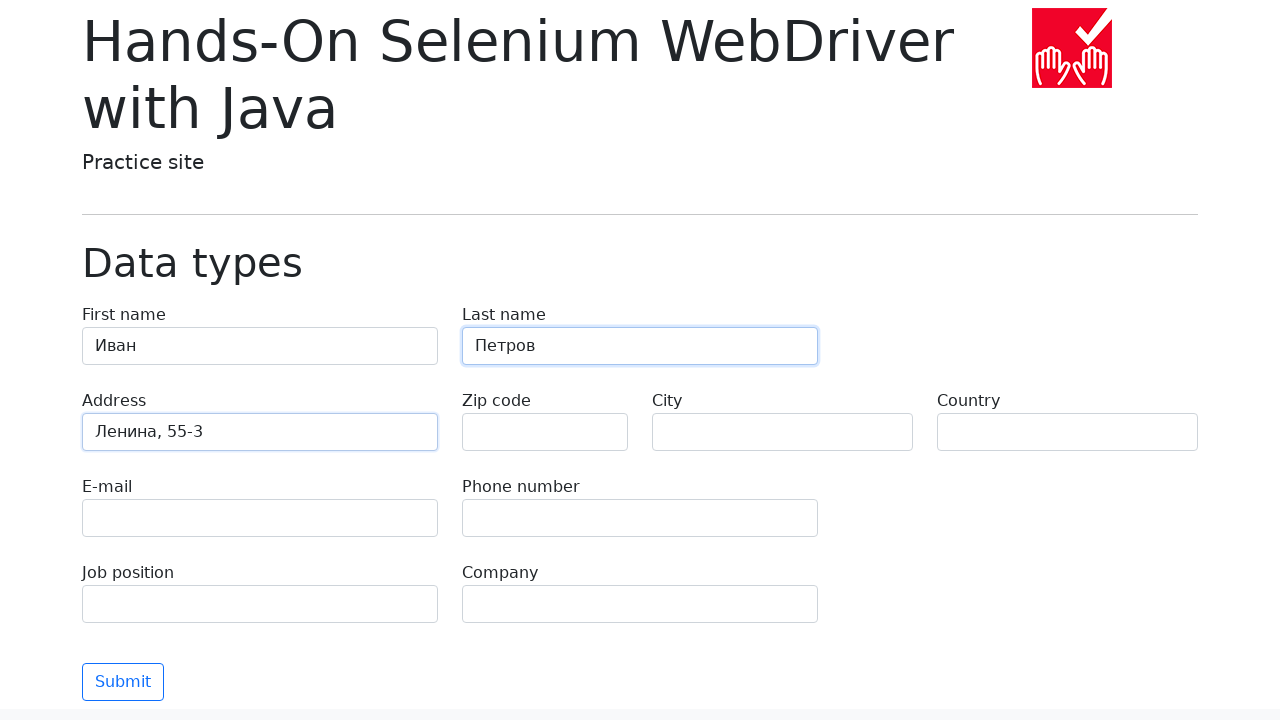

Filled email field with 'test@skypro.com' on [name='e-mail']
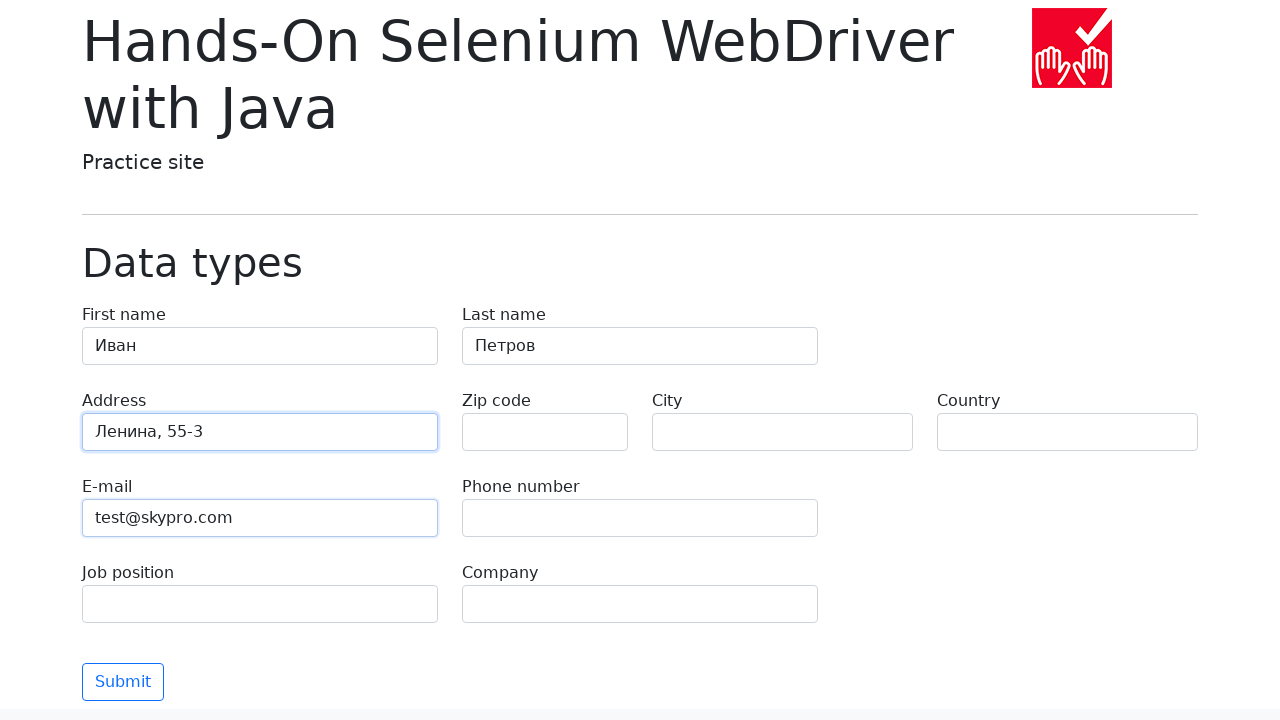

Filled phone field with '+7985899998787' on [name='phone']
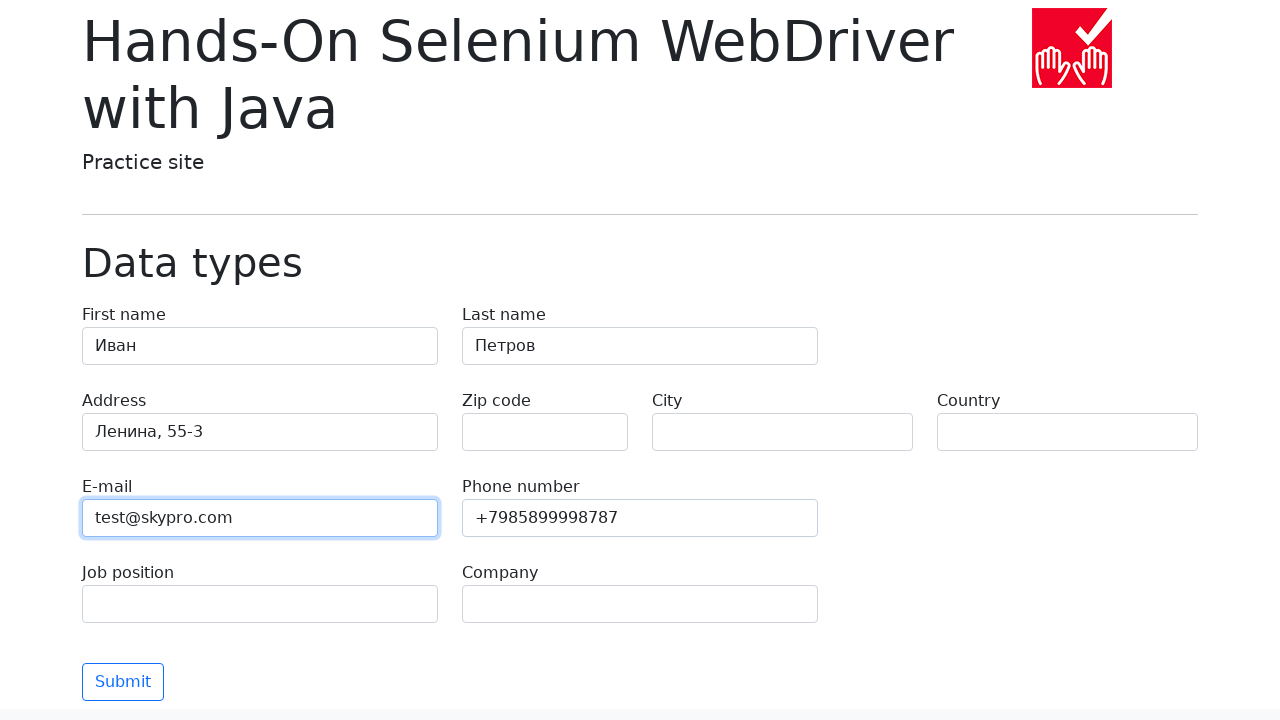

Filled city field with 'Москва' on [name='city']
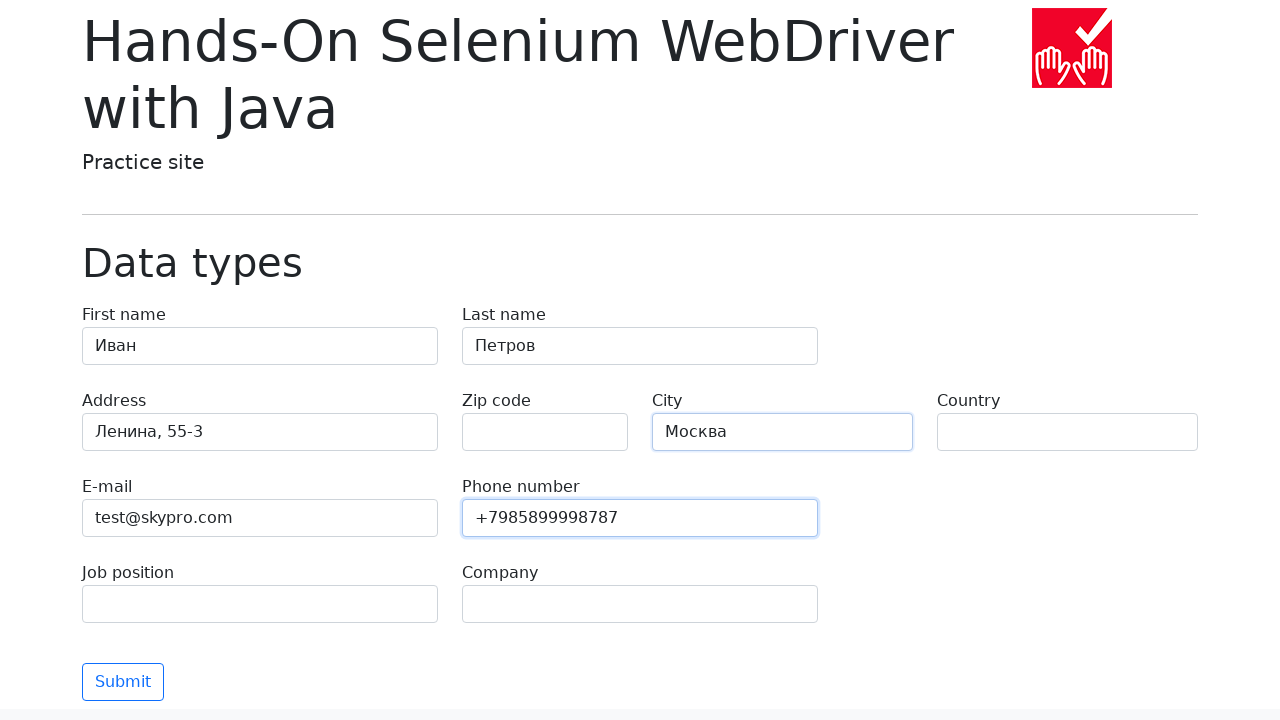

Filled country field with 'Россия' on [name='country']
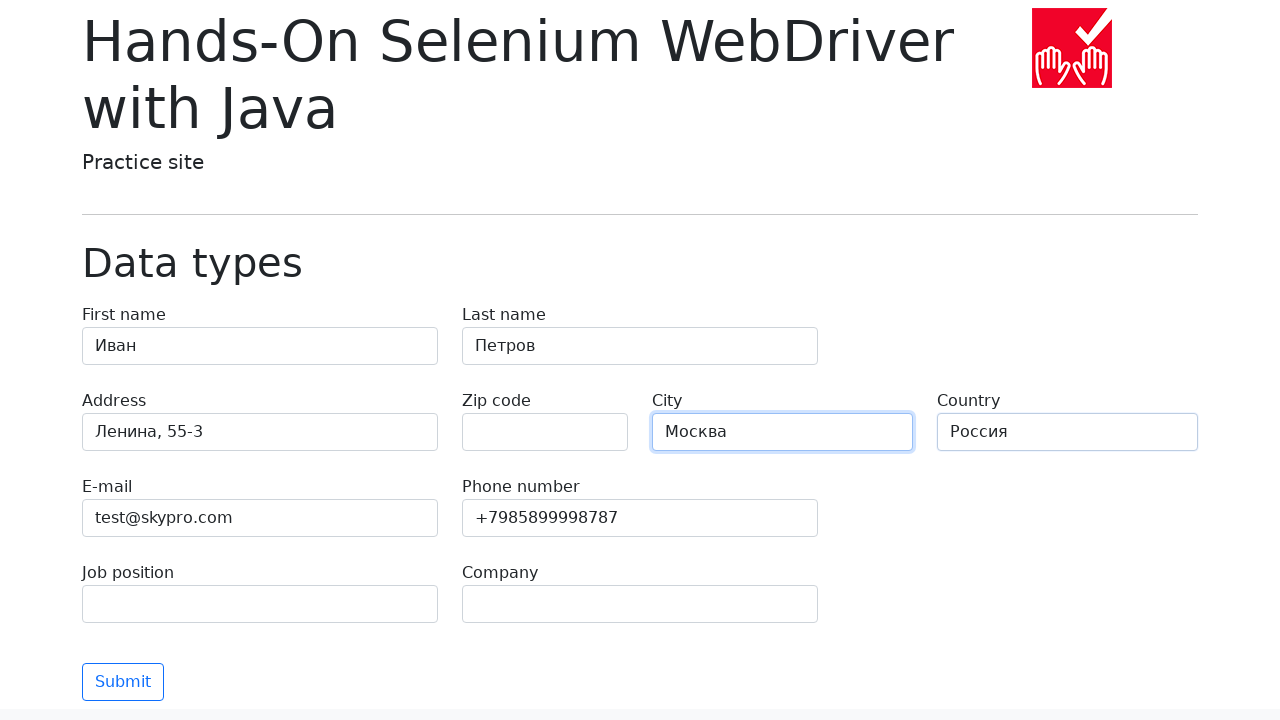

Filled job position field with 'QA' on [name='job-position']
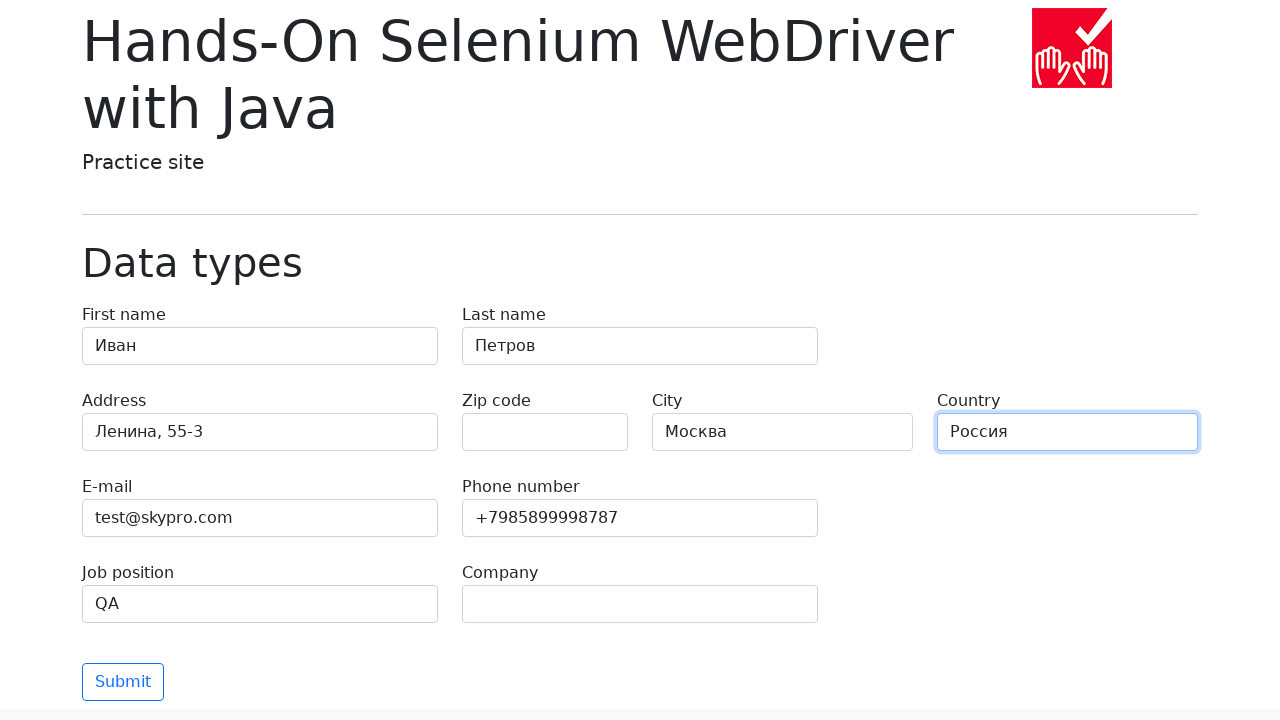

Filled company field with 'SkyPro' on [name='company']
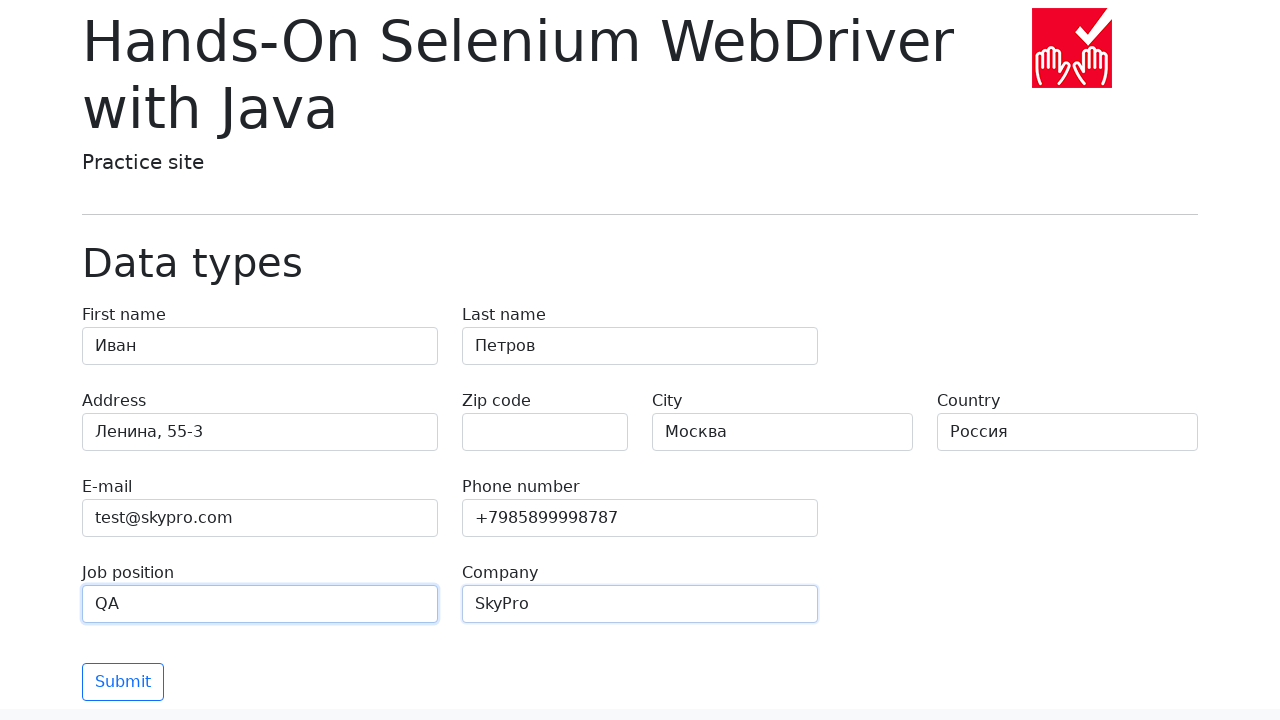

Clicked form submit button at (123, 682) on button.btn.btn-outline-primary.mt-3
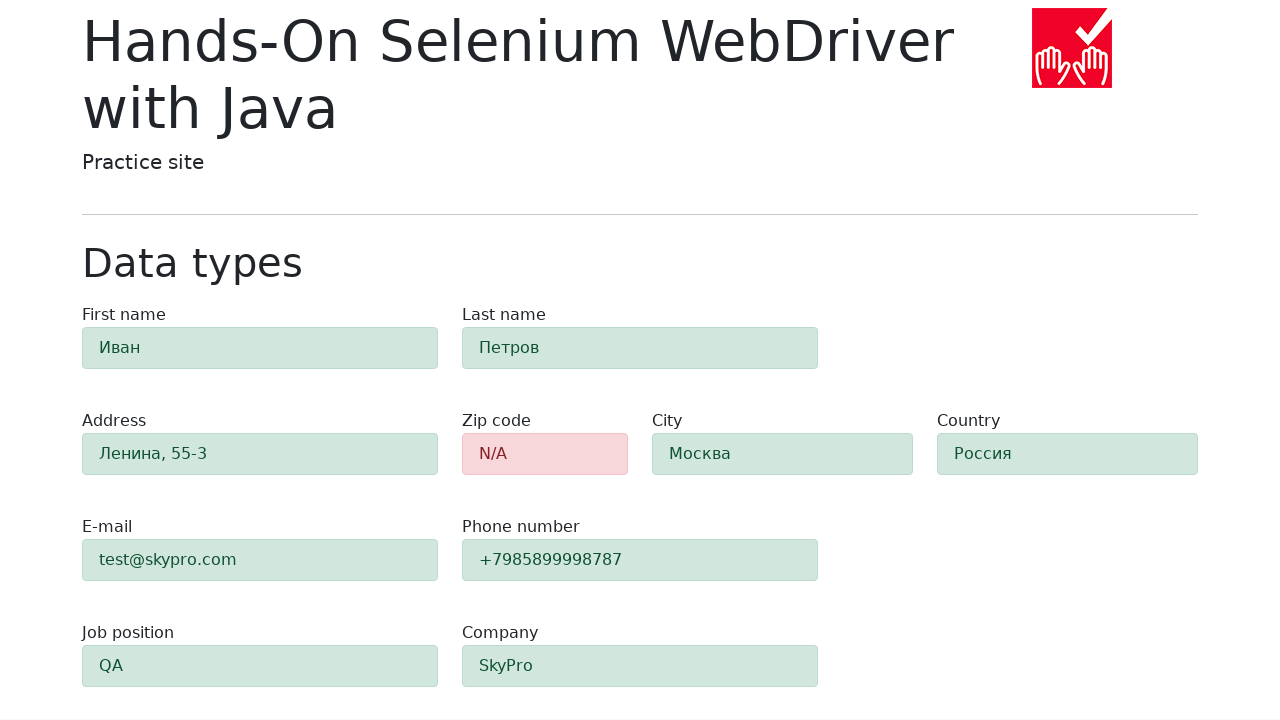

Waited for zip code field validation to appear
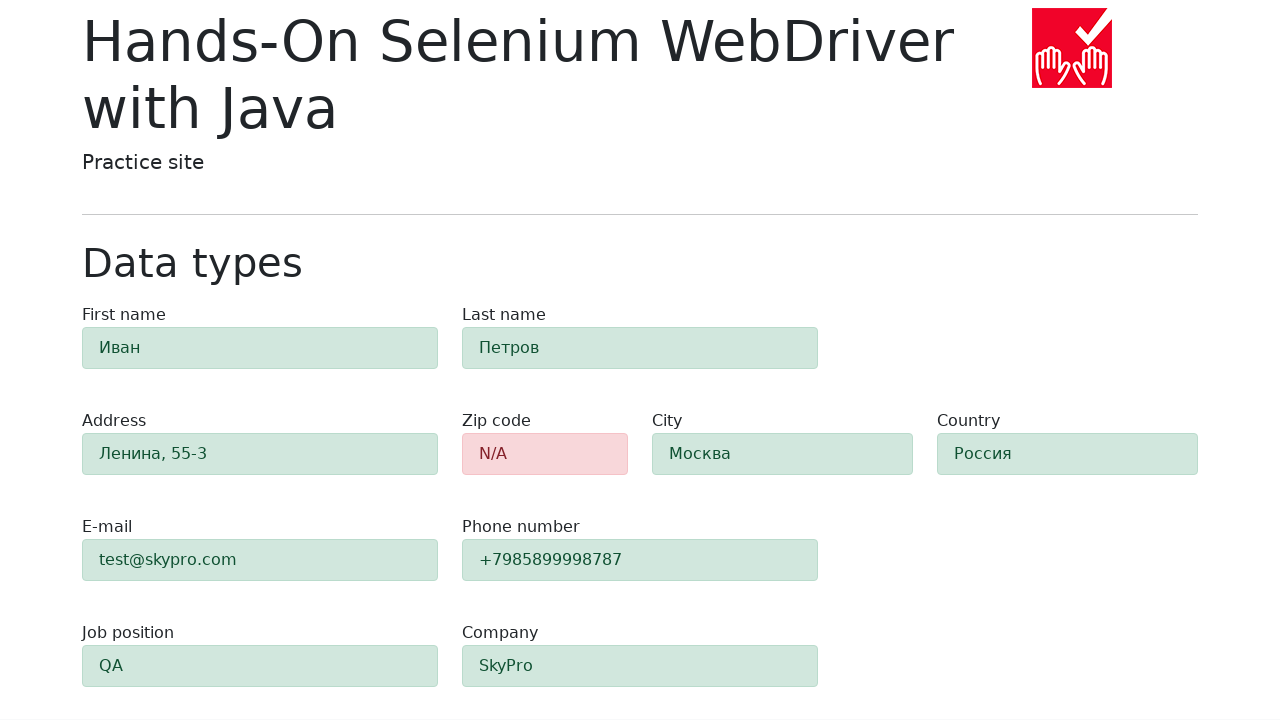

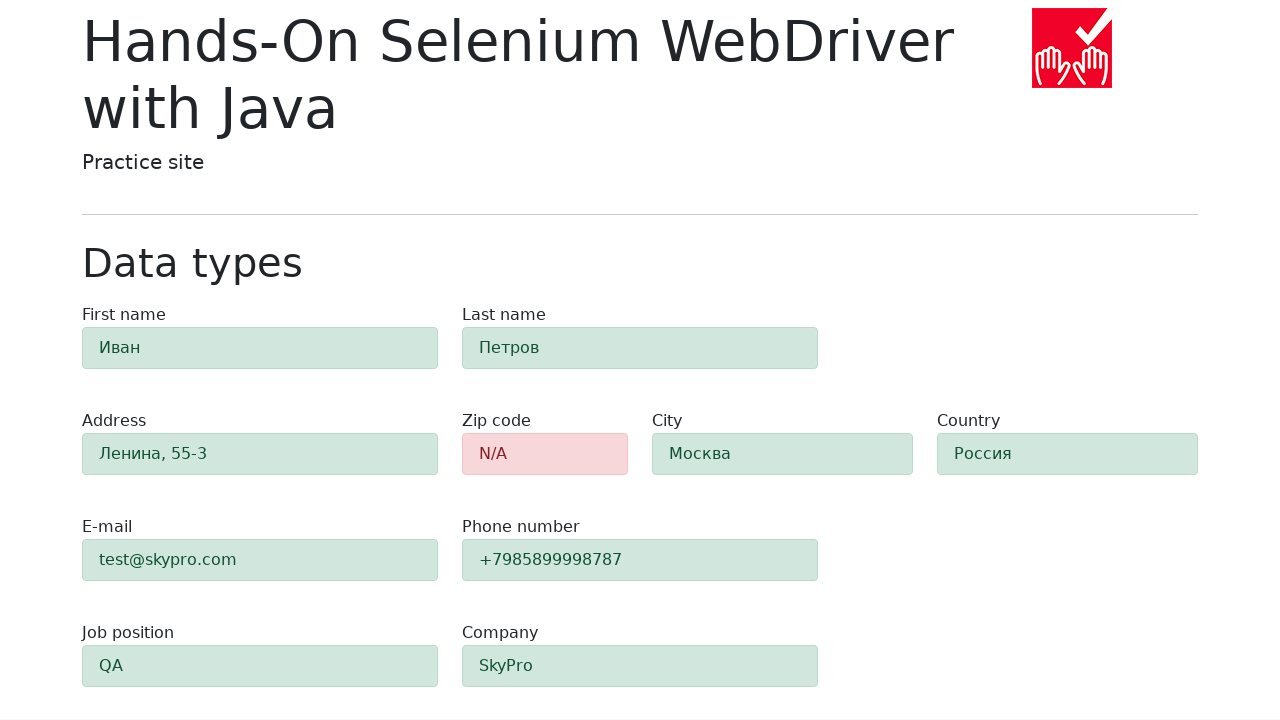